Tests the Marriott homepage by clicking on the "Sign In or Join" button to verify it is clickable and responsive

Starting URL: https://www.marriott.com/default.mi

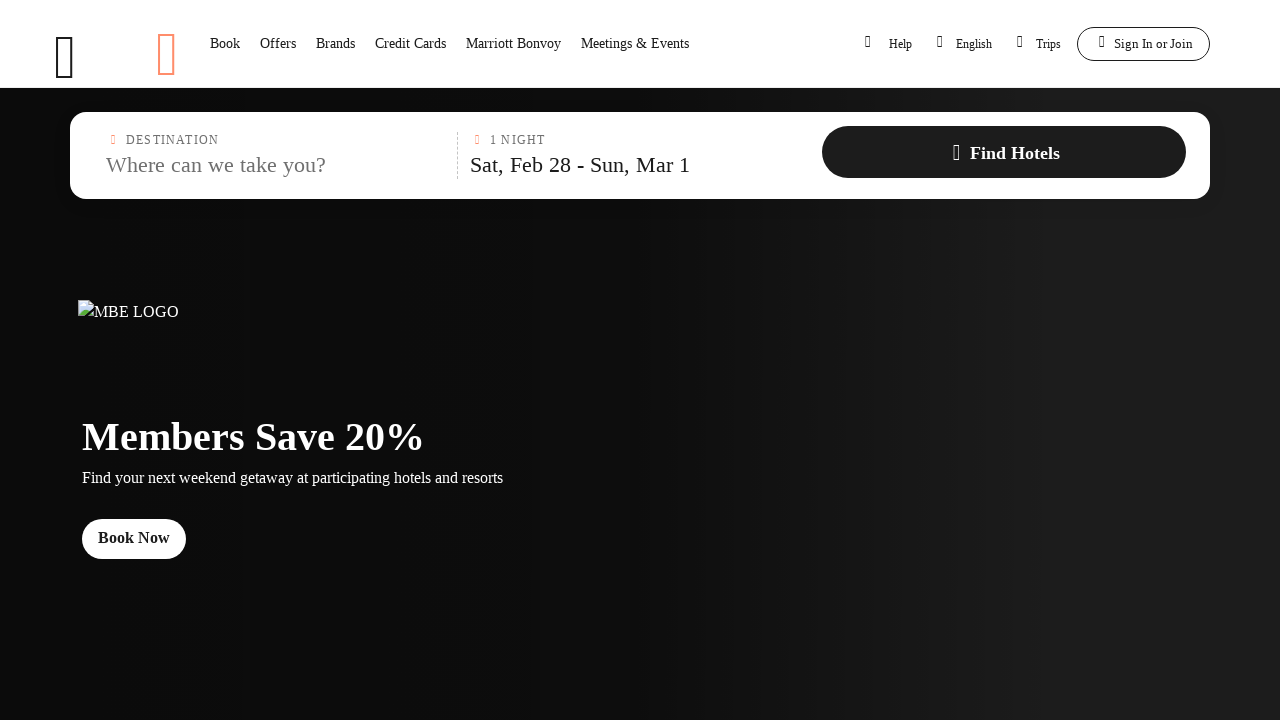

Clicked 'Sign In or Join' button on Marriott homepage at (1154, 44) on xpath=//span[text()='Sign In or Join']
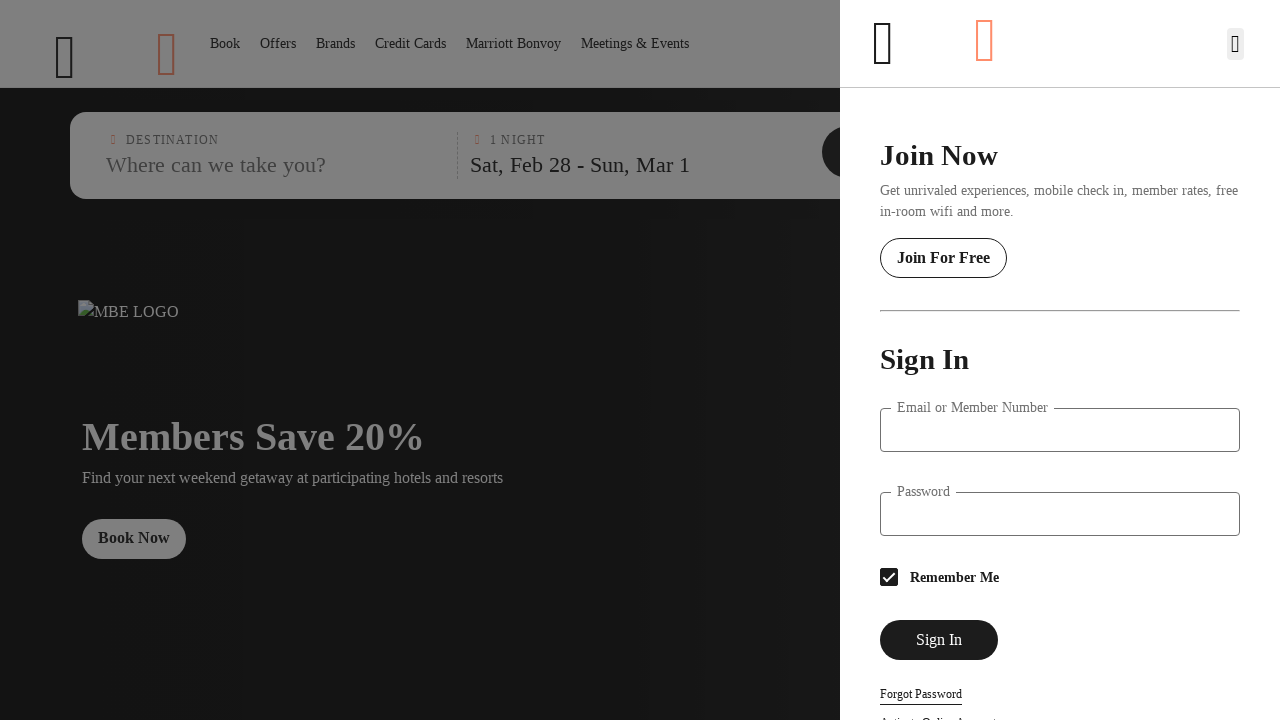

Waited 3 seconds for sign-in modal or page to appear
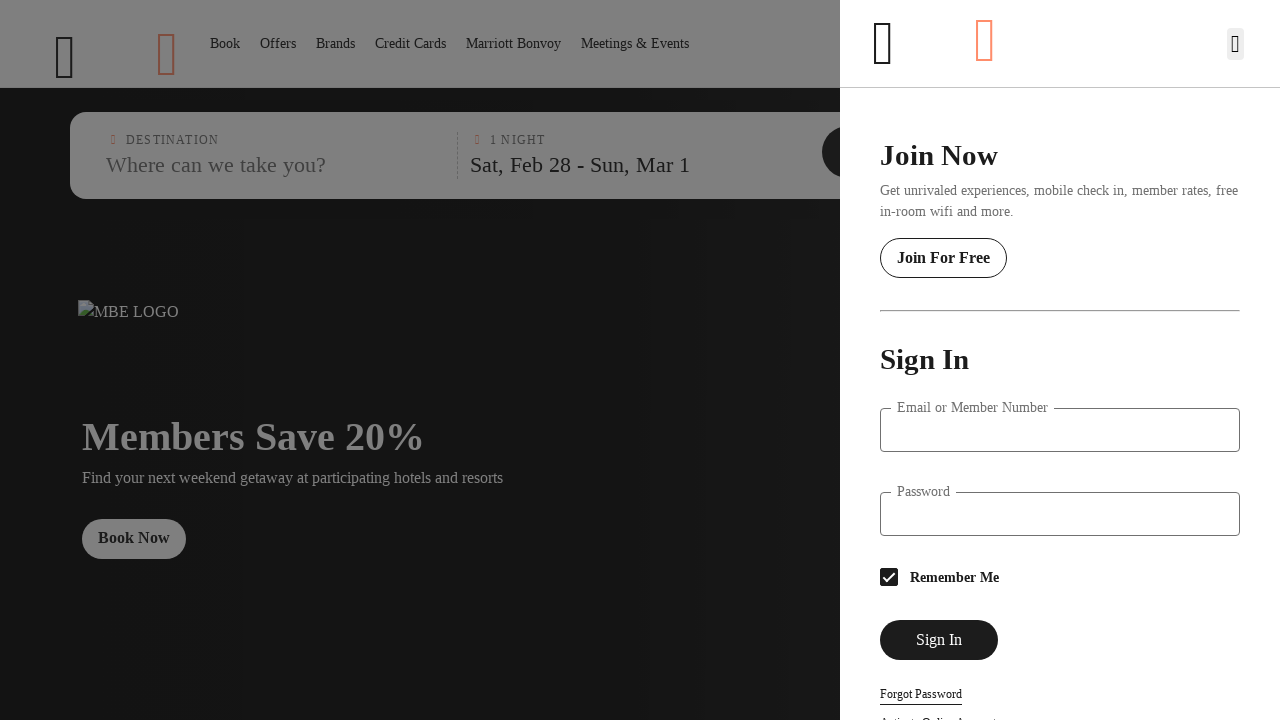

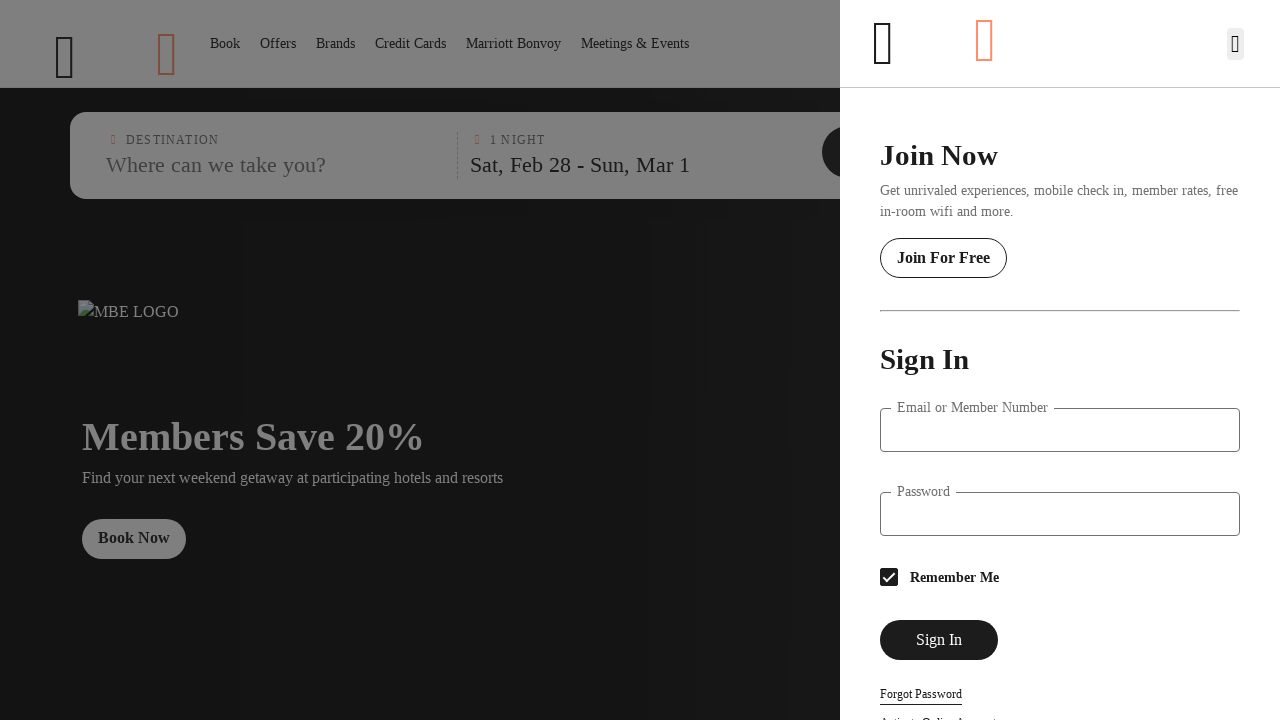